Tests prompt alert functionality by navigating to the alerts demo page, clicking to trigger a prompt alert, entering text into the prompt, and accepting it.

Starting URL: https://demo.automationtesting.in/Alerts.html

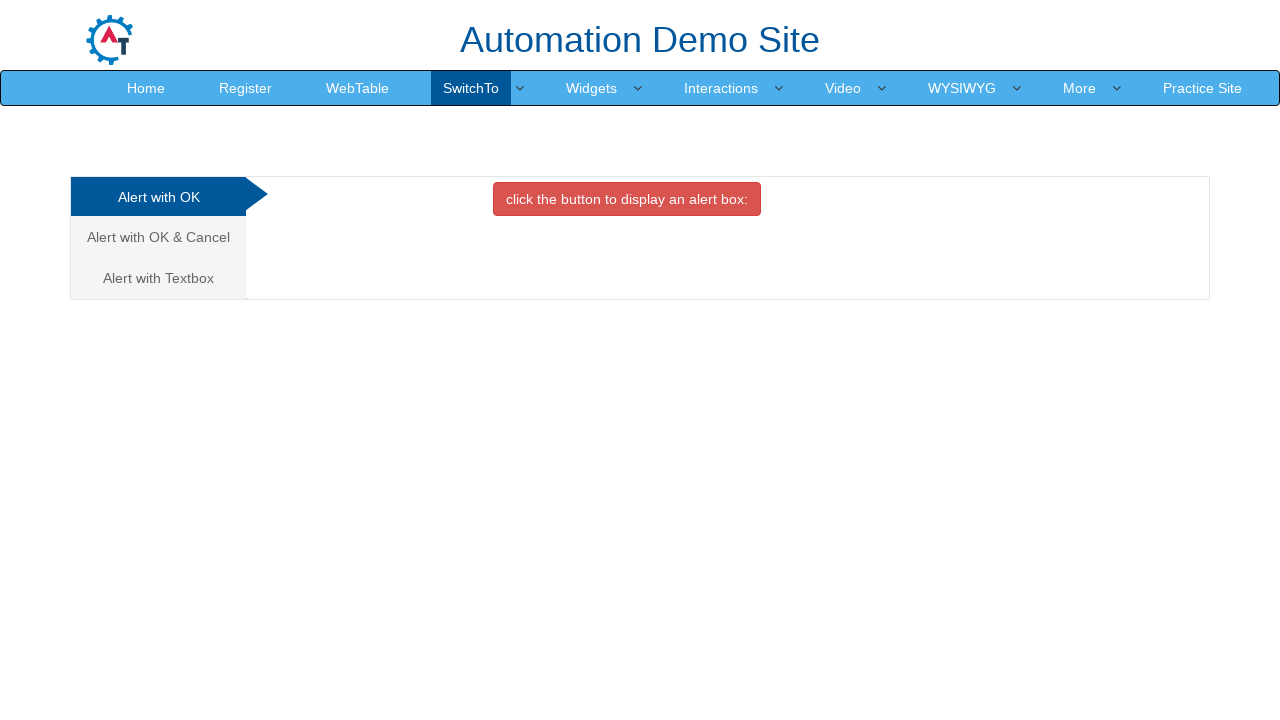

Clicked on the 'Alert with Text Box' tab at (158, 278) on a[href='#Textbox']
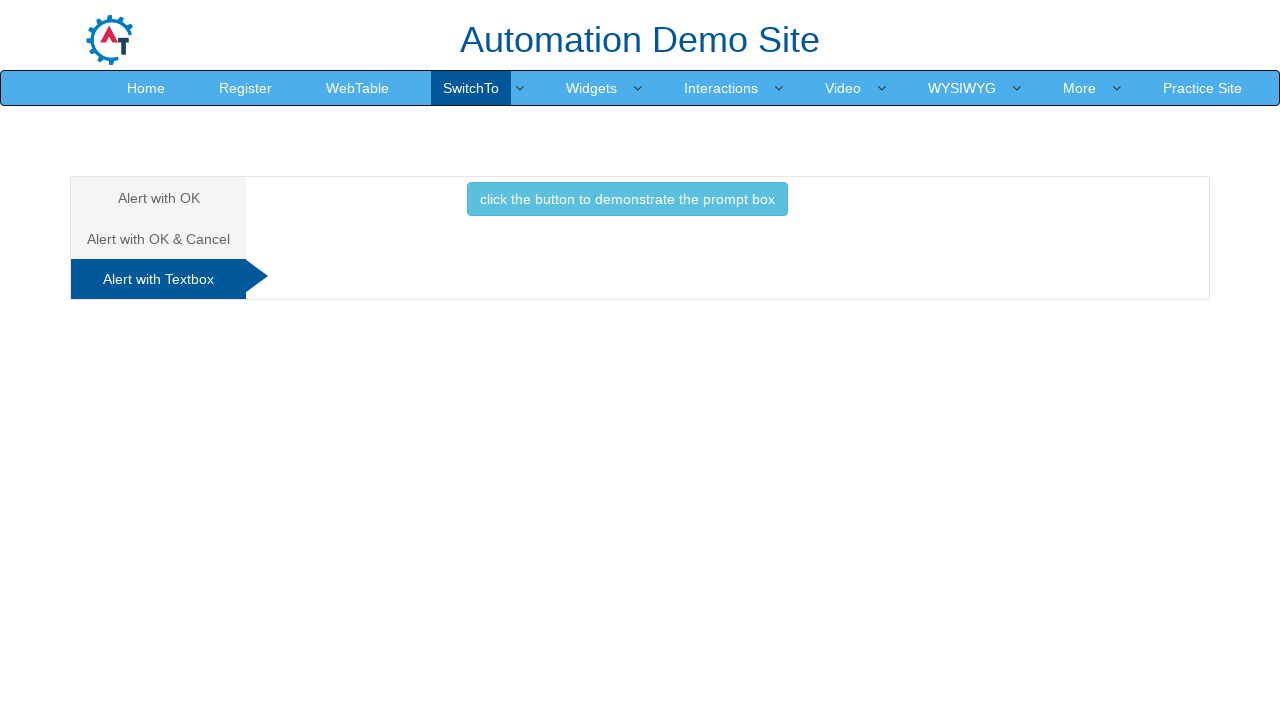

Clicked the button to trigger the prompt alert at (627, 199) on button.btn.btn-info
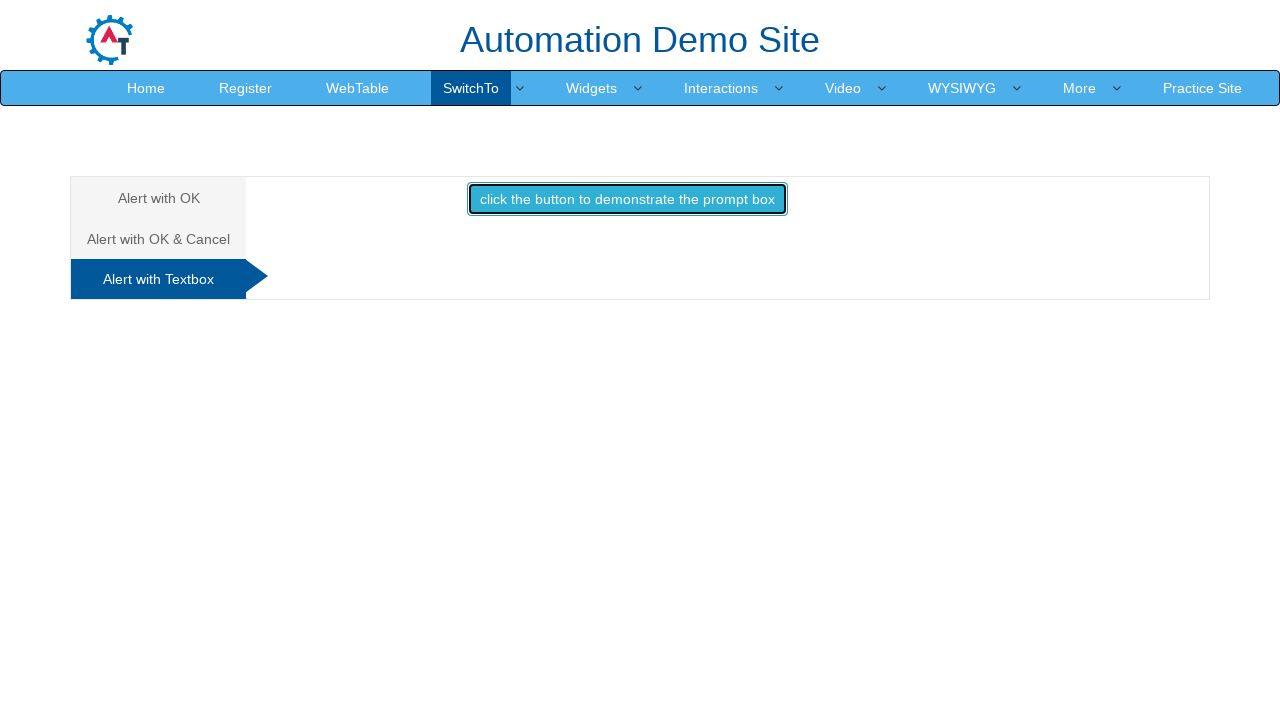

Set up dialog handler to accept prompts with text 'Samantha'
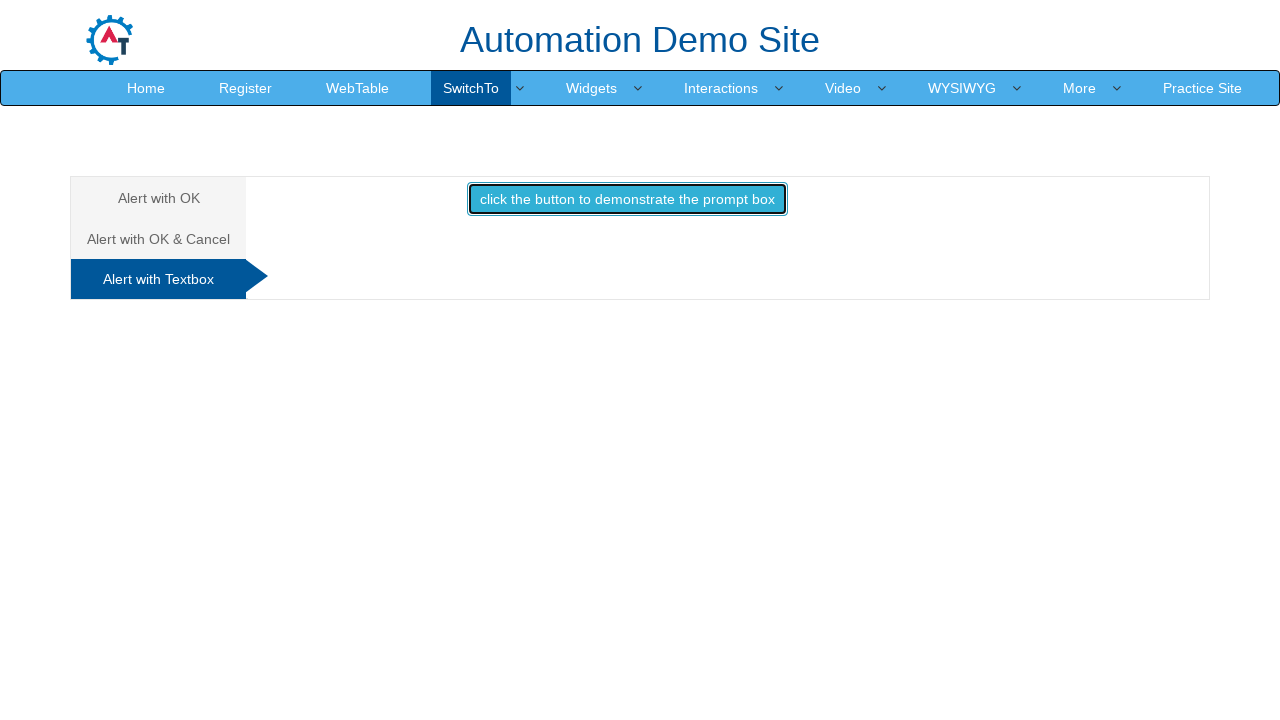

Clicked on the 'Alert with Text Box' tab again at (158, 279) on a[href='#Textbox']
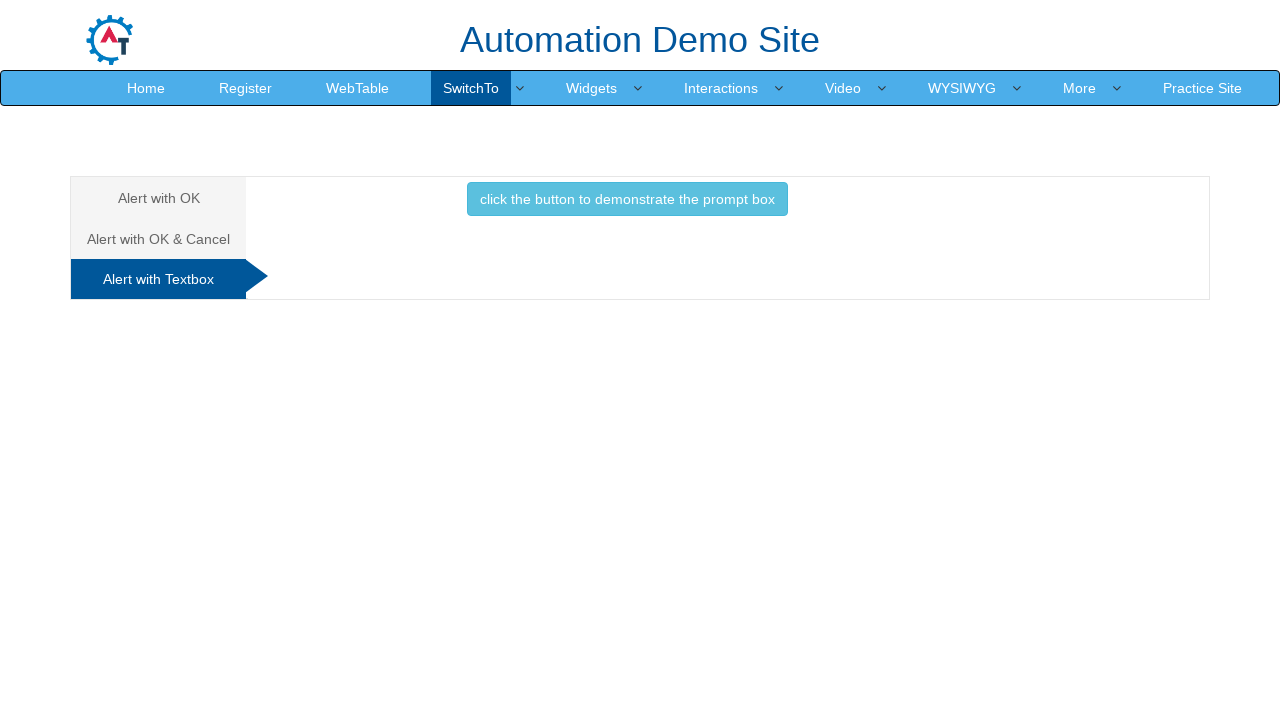

Clicked the button to trigger the prompt alert with handler ready at (627, 199) on button.btn.btn-info
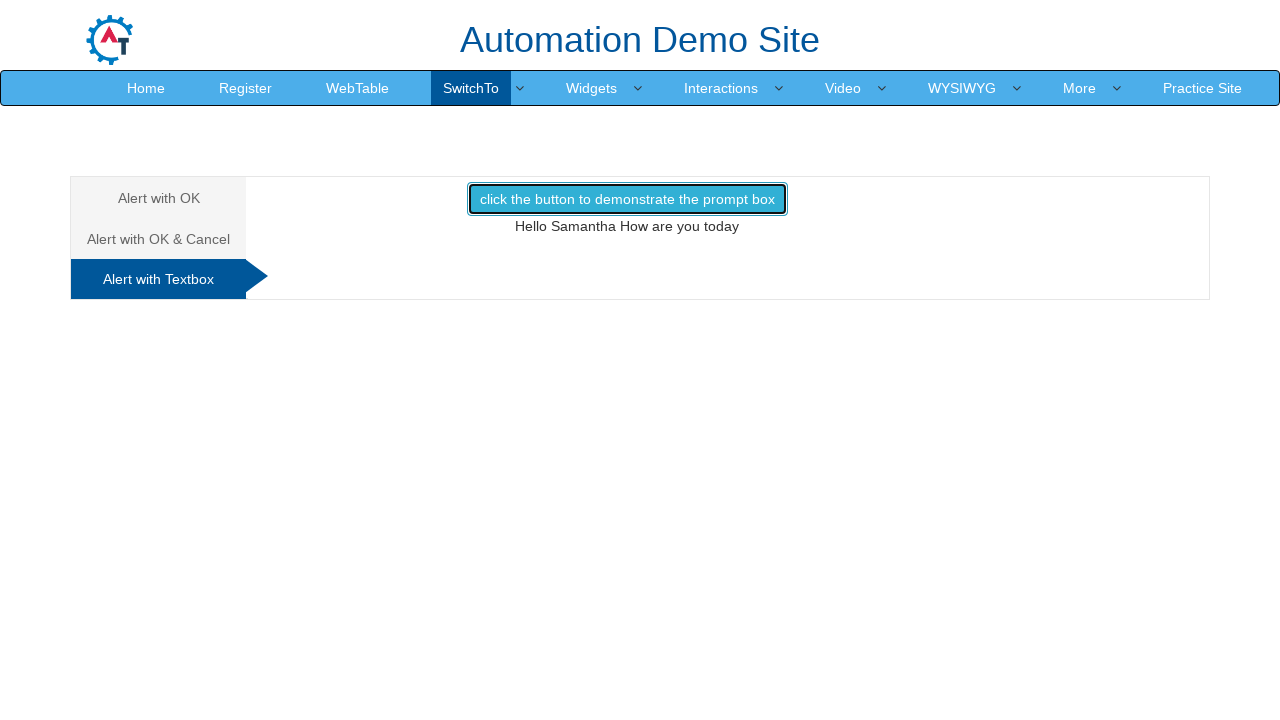

Waited 1 second to ensure the dialog was handled
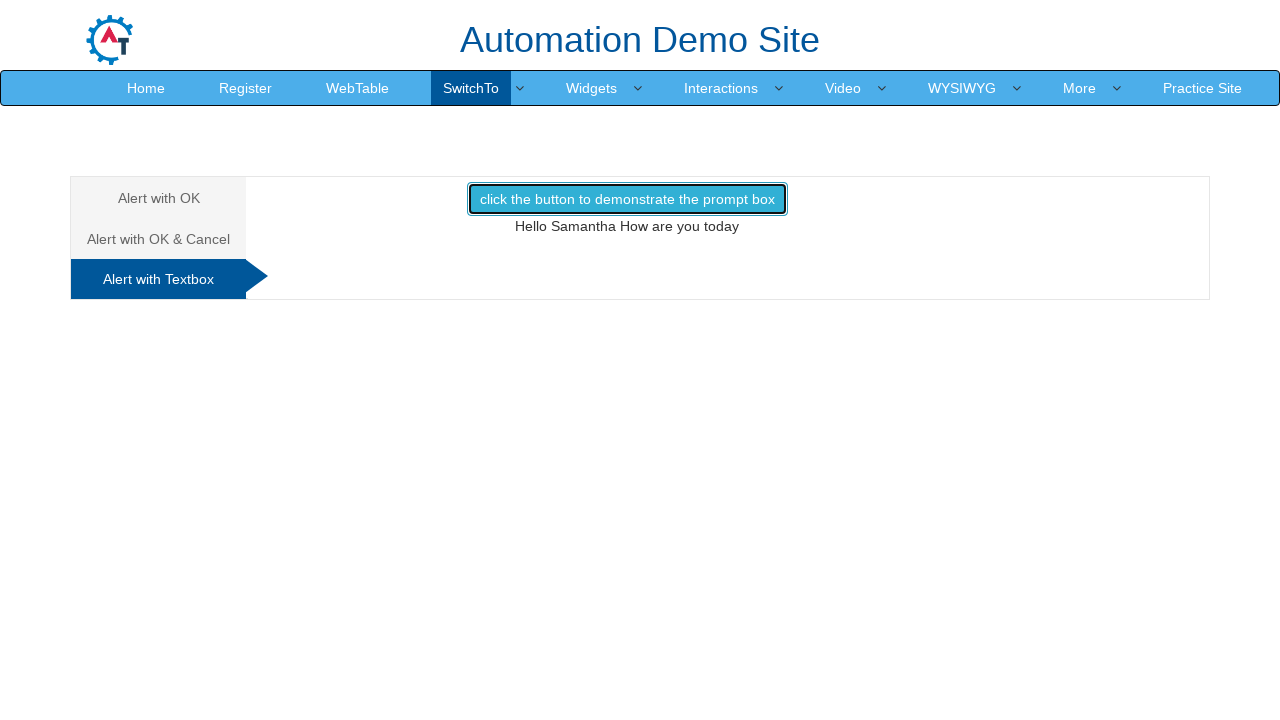

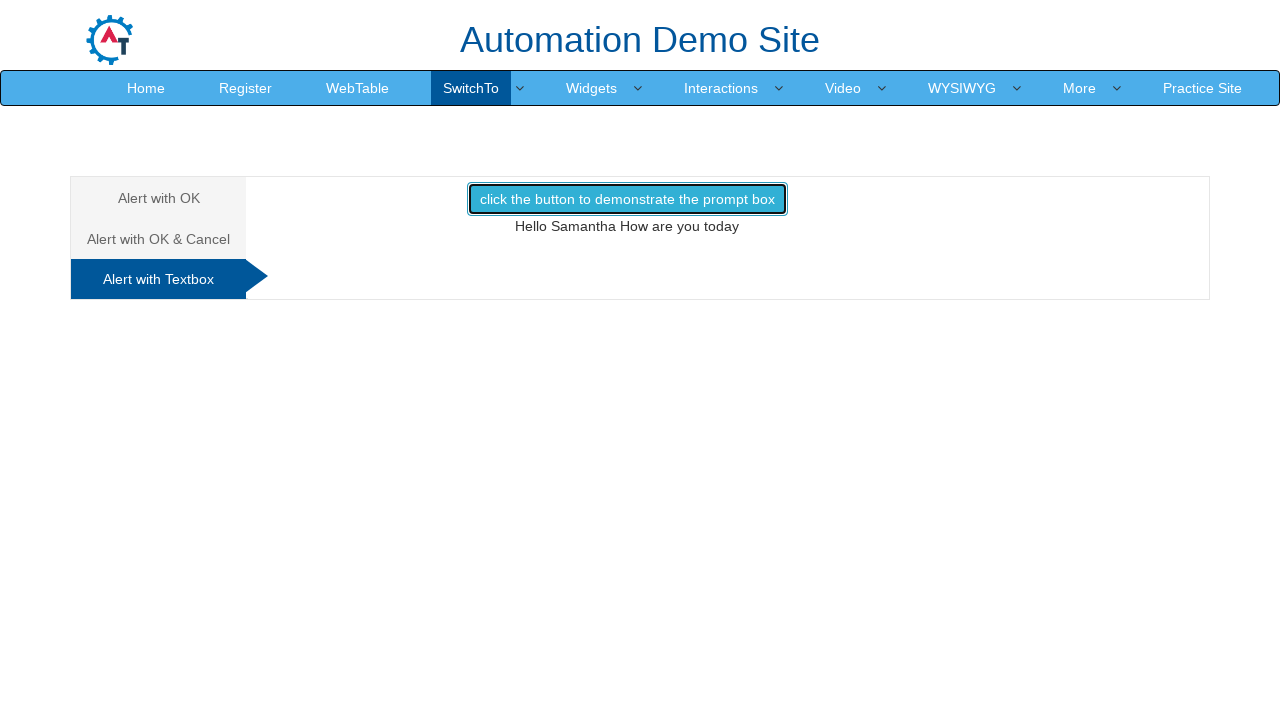